Tests drag and drop functionality on DemoQA site by navigating to the Interactions menu, selecting the Droppable submenu, and performing a drag-and-drop action from a draggable element to a droppable target.

Starting URL: https://demoqa.com/

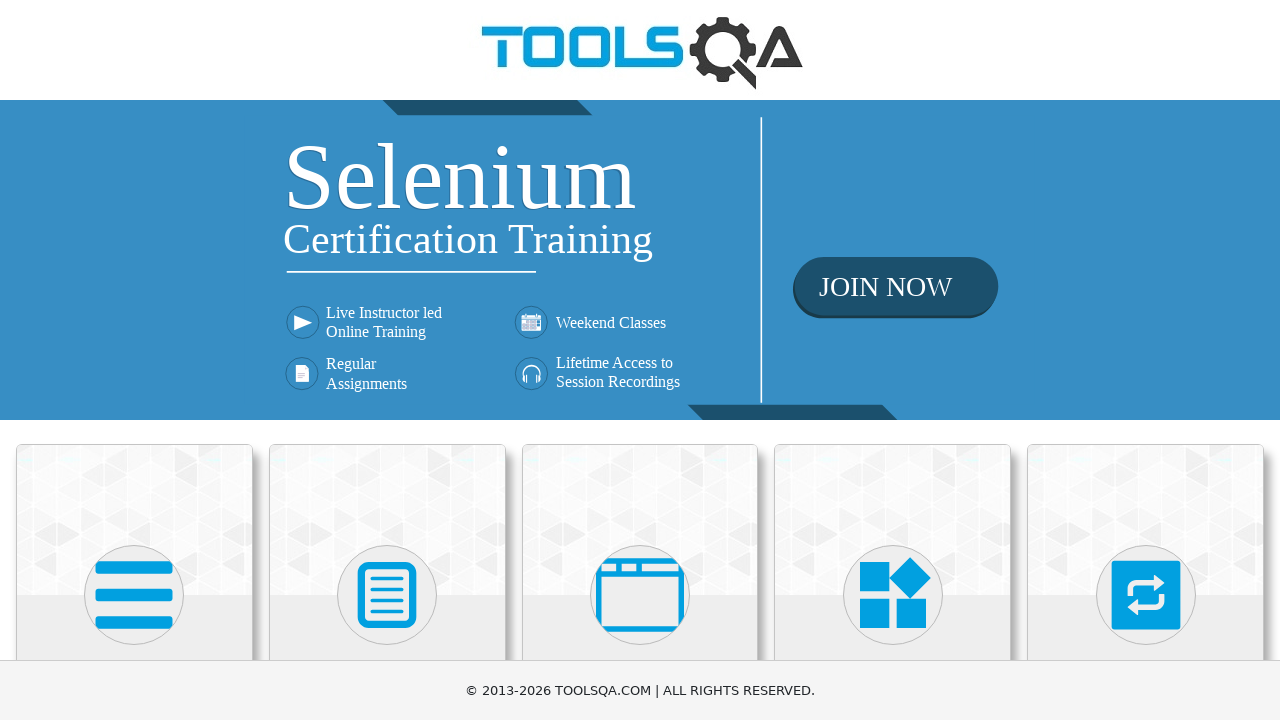

Scrolled Interactions menu into view
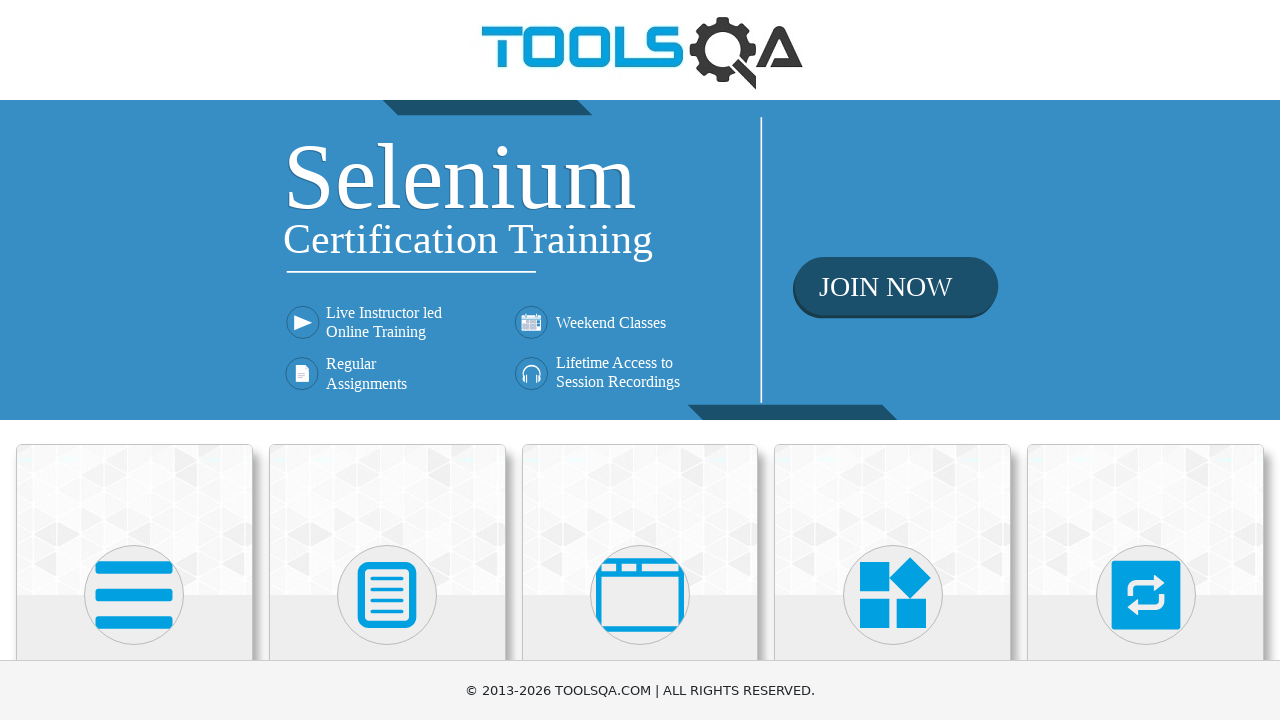

Clicked on Interactions menu at (1146, 360) on xpath=//h5[text()='Interactions']
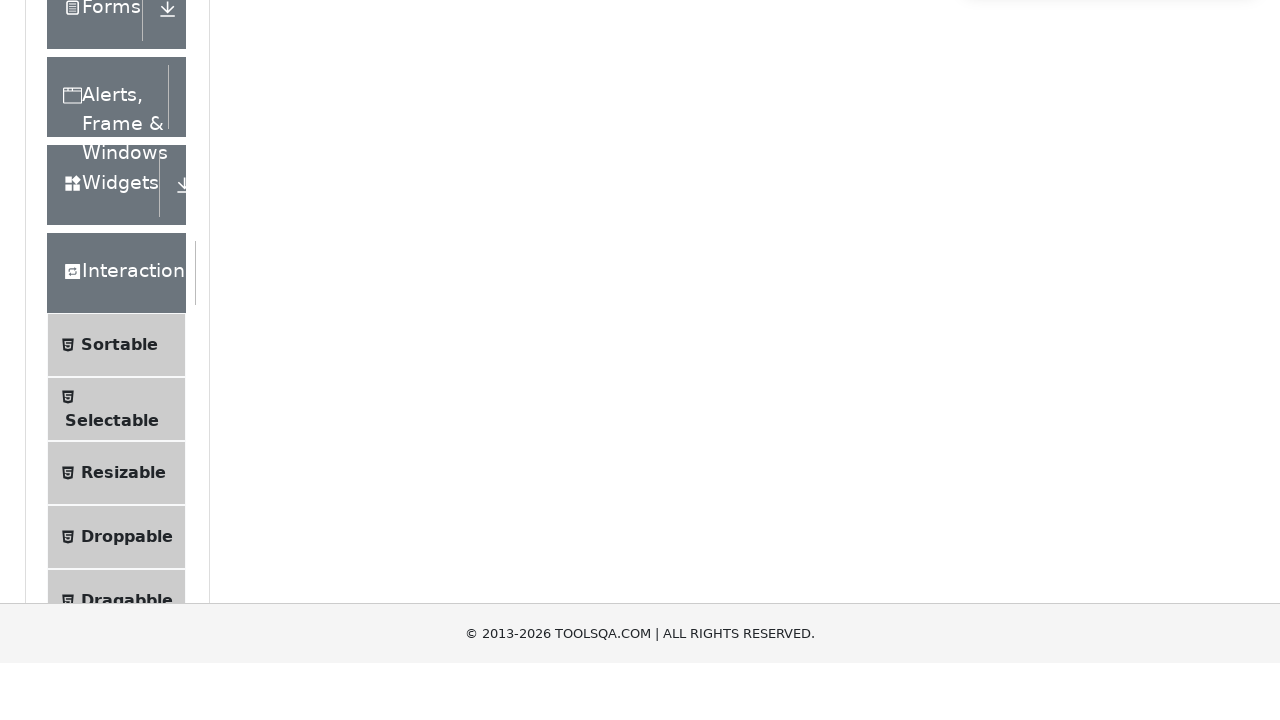

Scrolled Droppable submenu into view
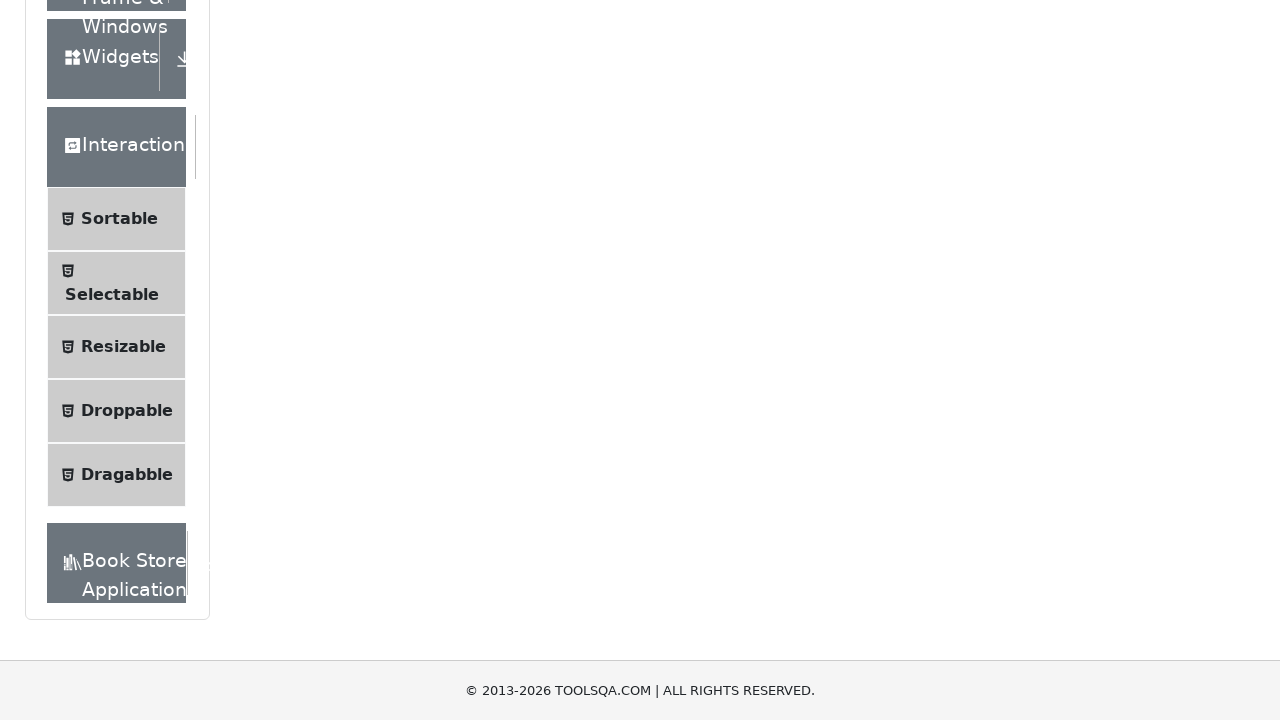

Clicked on Droppable submenu at (127, 411) on xpath=//span[text()='Droppable']
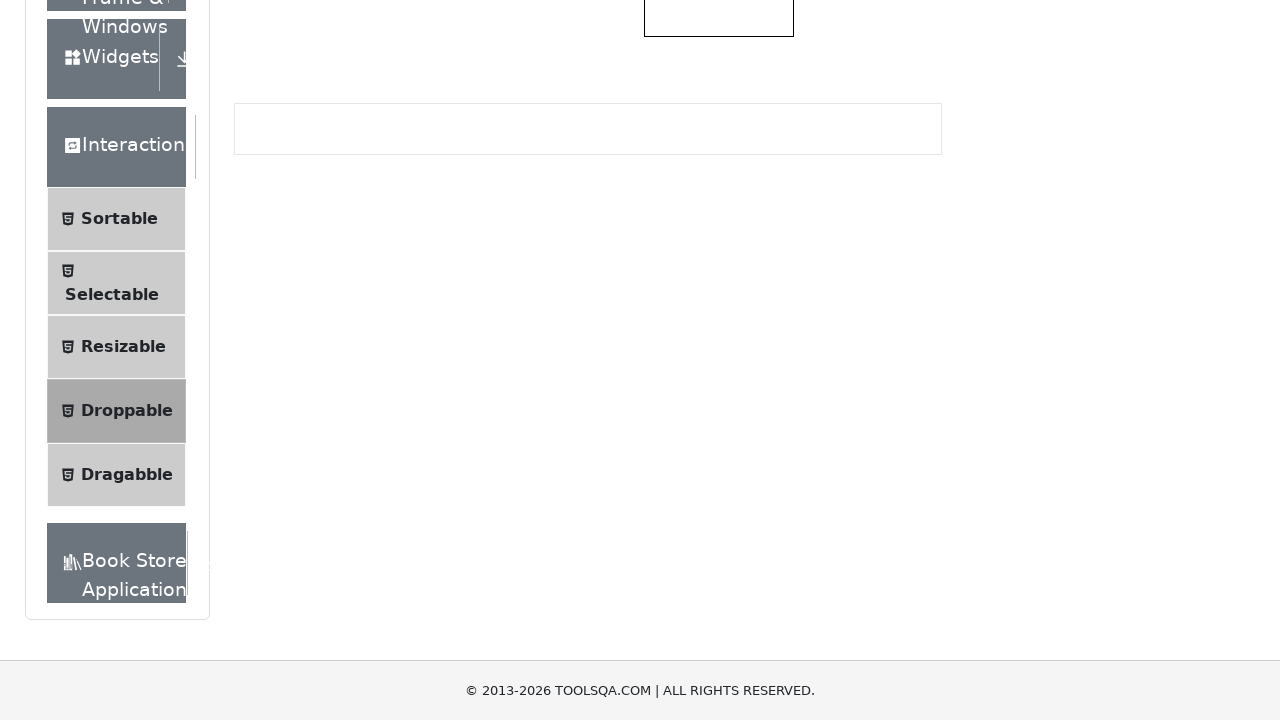

Draggable element (#draggable) is visible
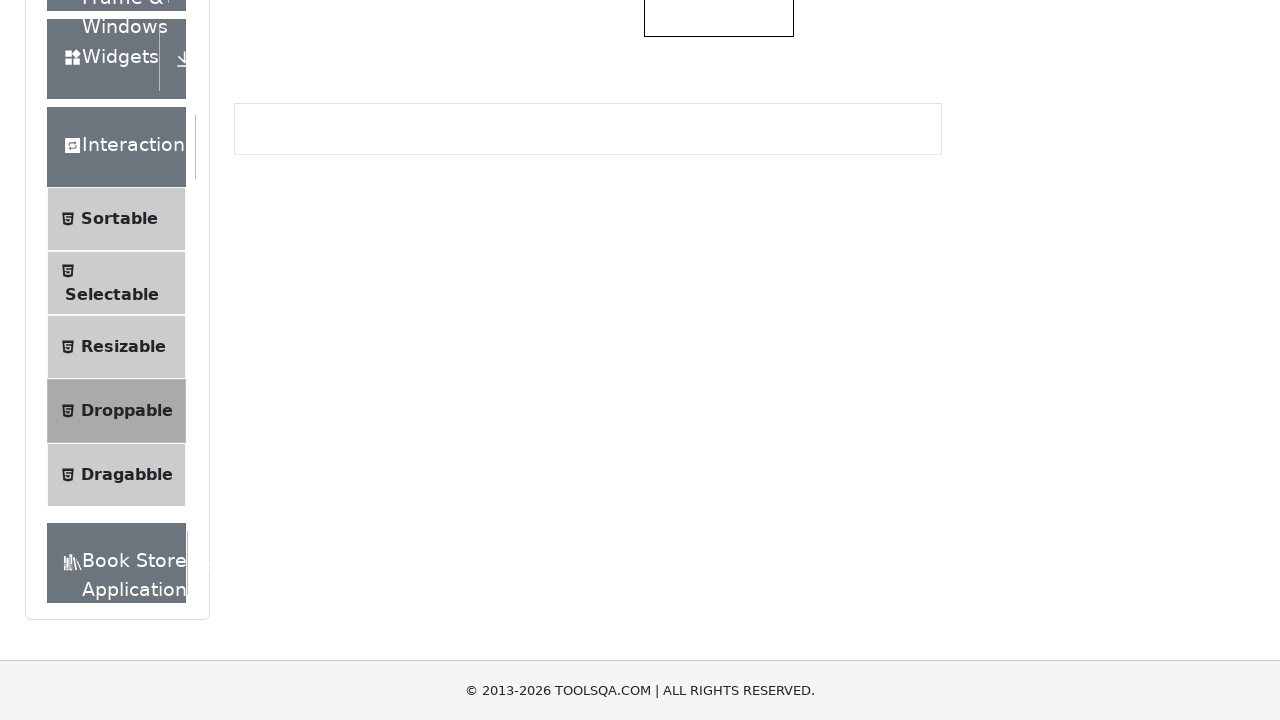

Droppable element is visible
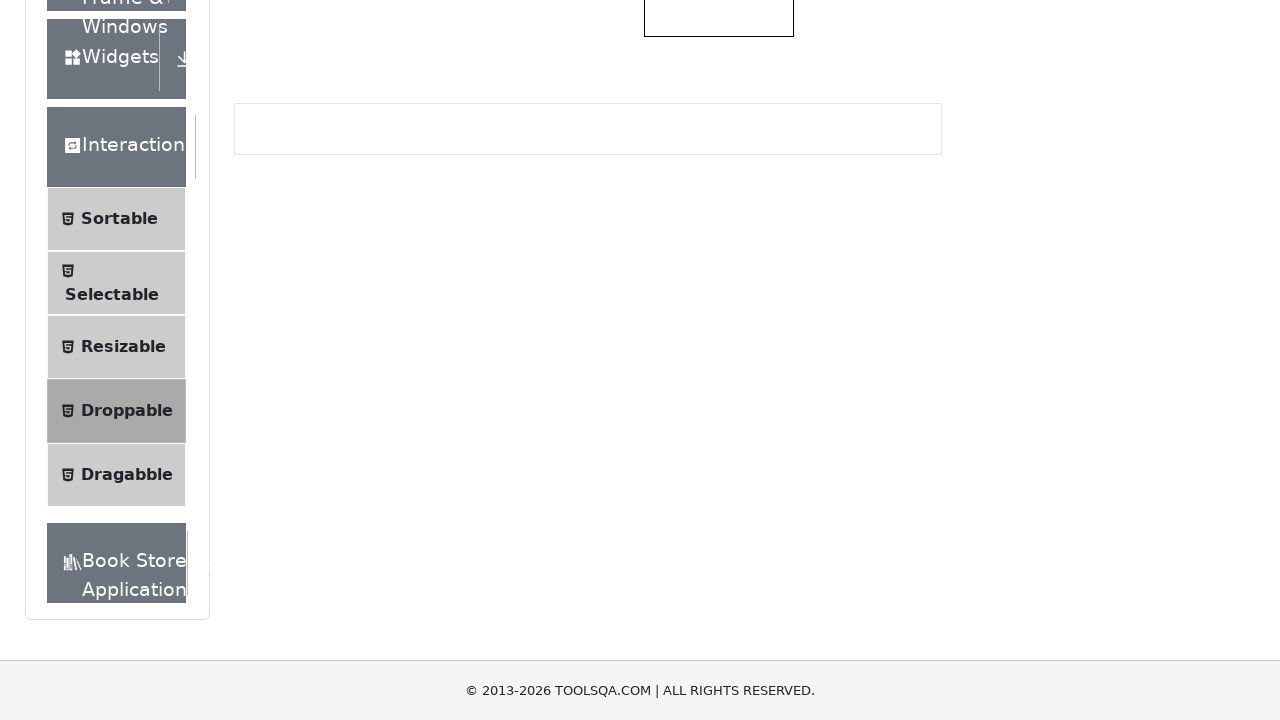

Performed drag and drop action from draggable element to droppable target at (719, 356)
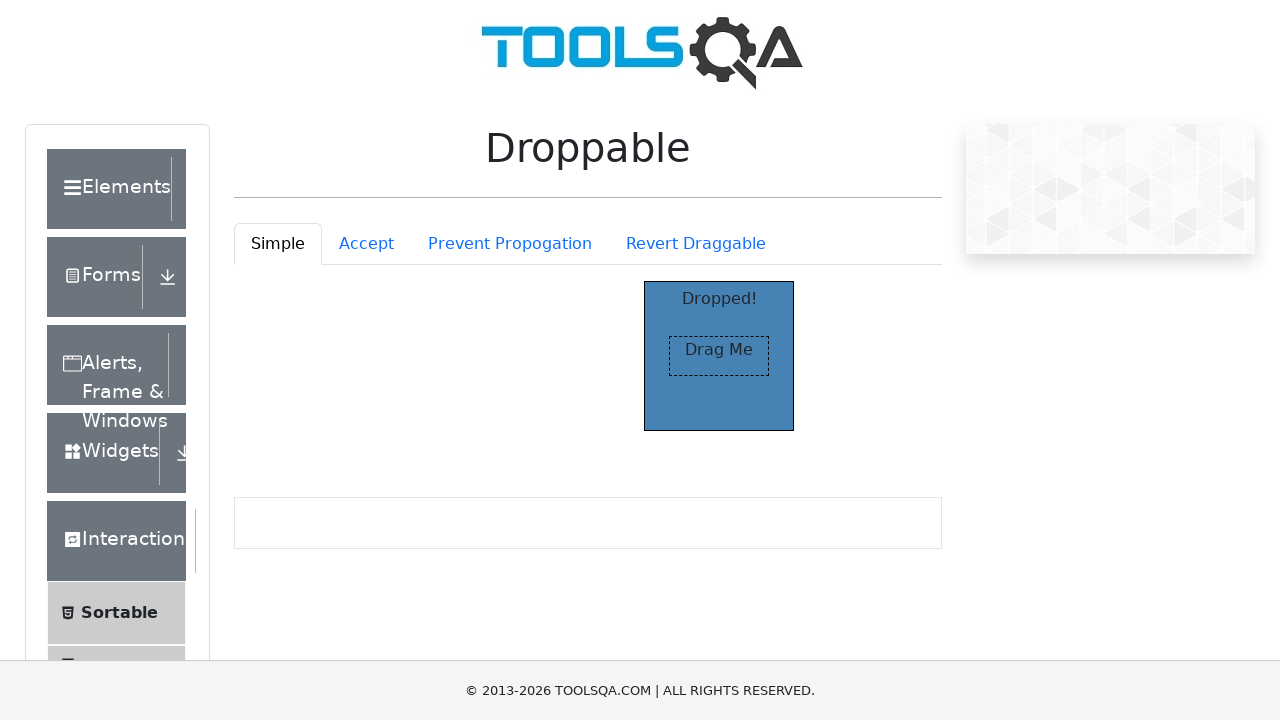

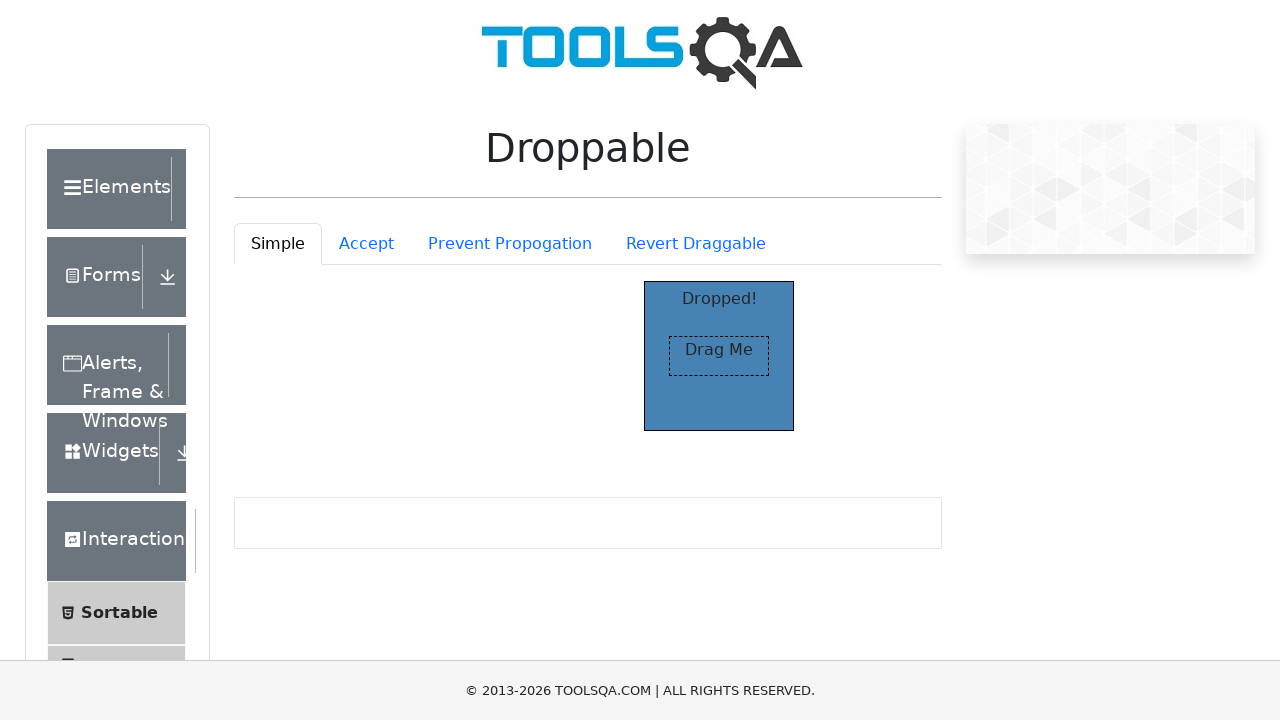